Tests dynamic data loading by navigating to More > Dynamic Data section and clicking the Get Dynamic Data button

Starting URL: http://demo.automationtesting.in/WebTable.html

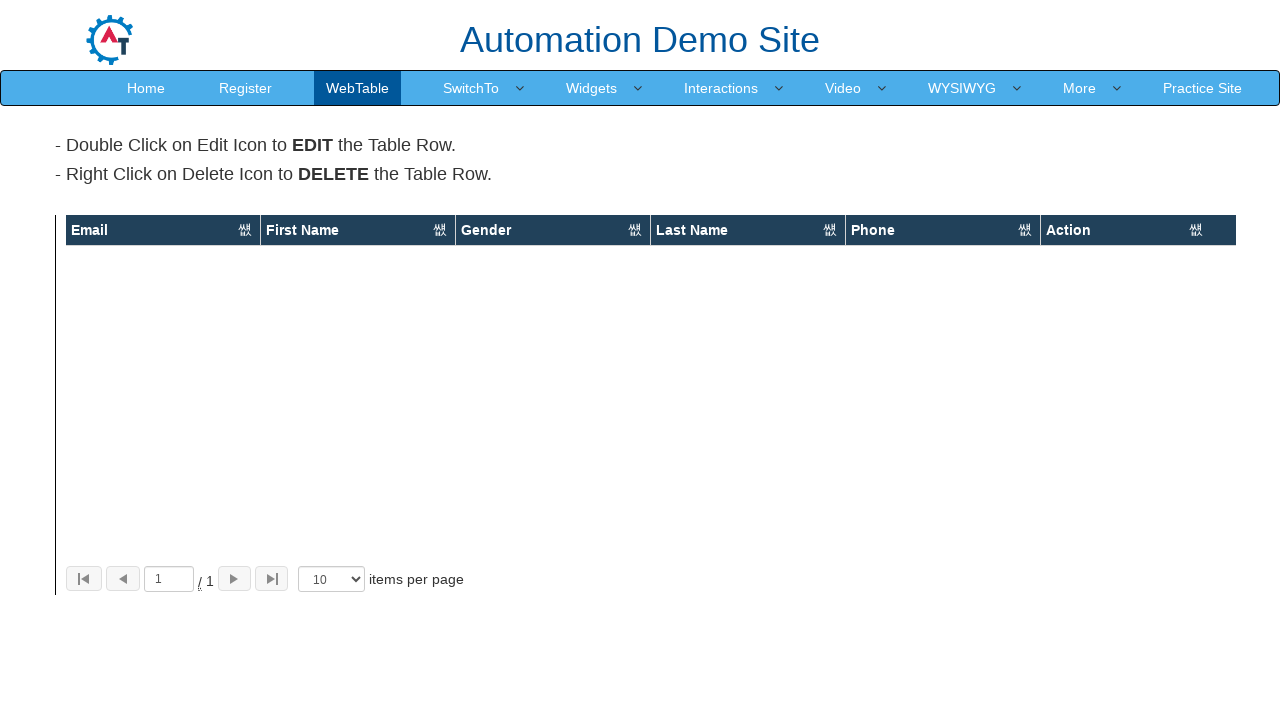

Clicked More link at (1080, 88) on text=More
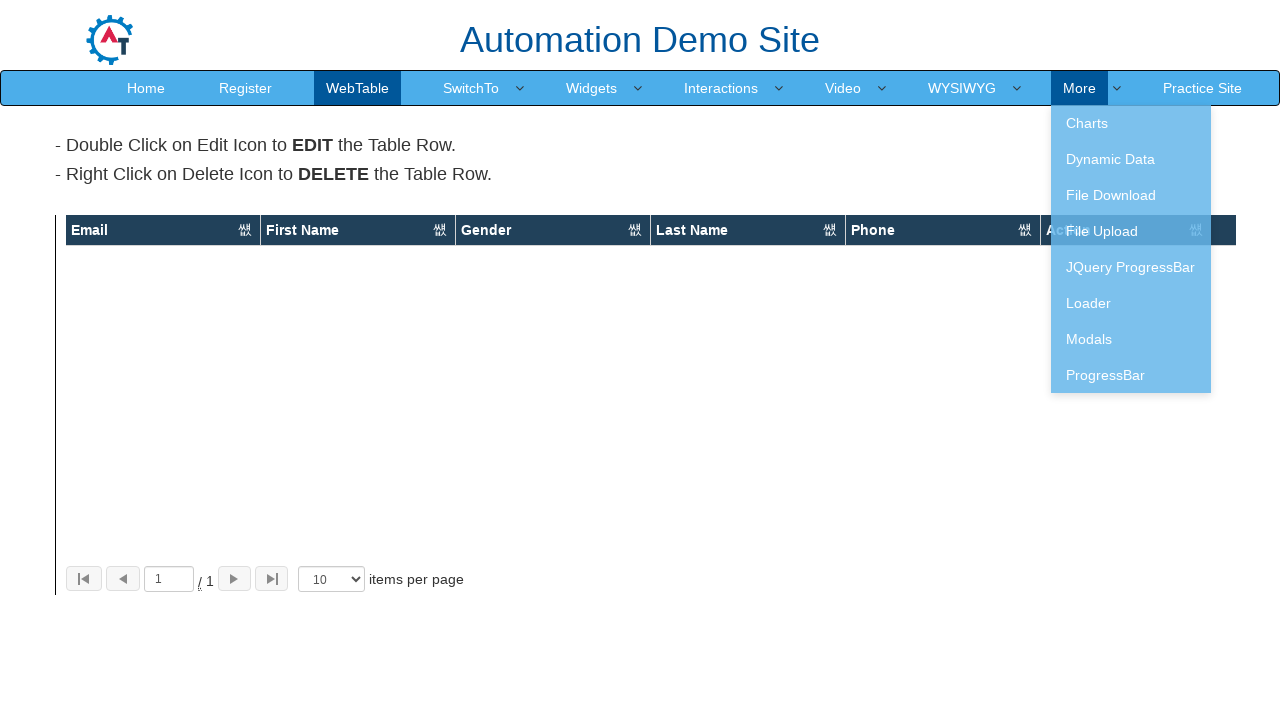

Clicked Dynamic Data link at (1131, 159) on text=Dynamic Data
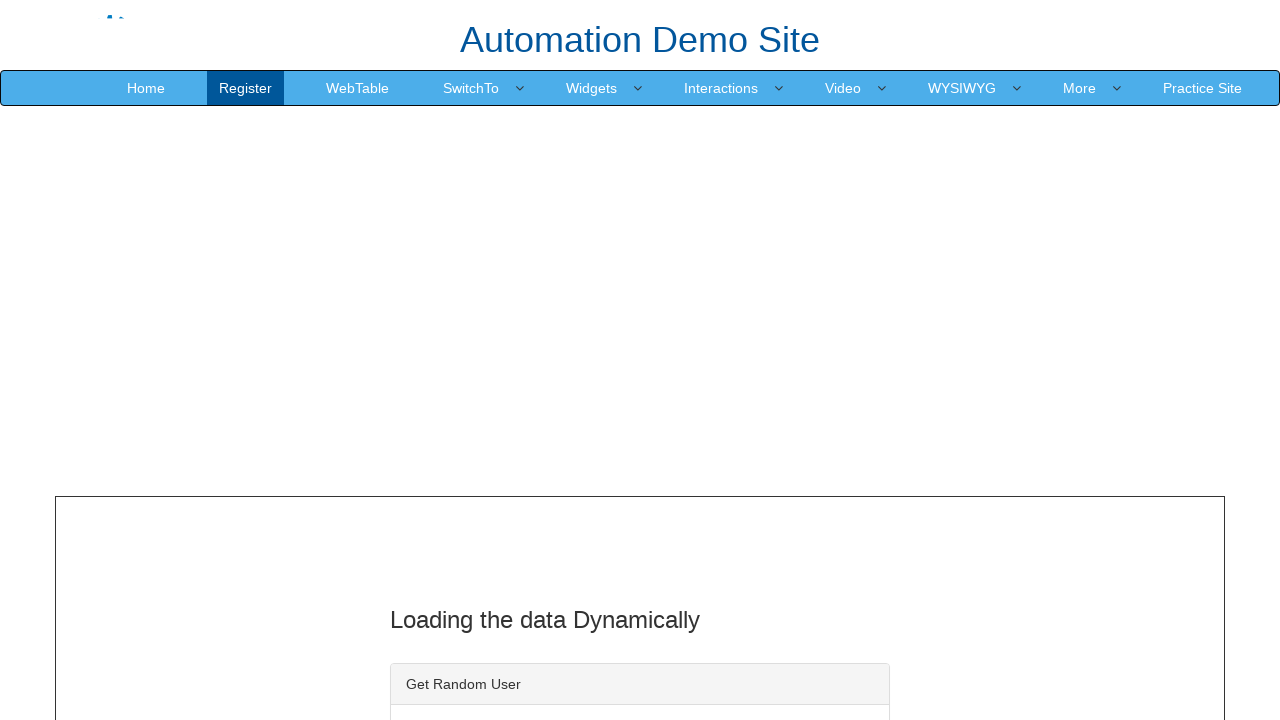

Modal window content loaded
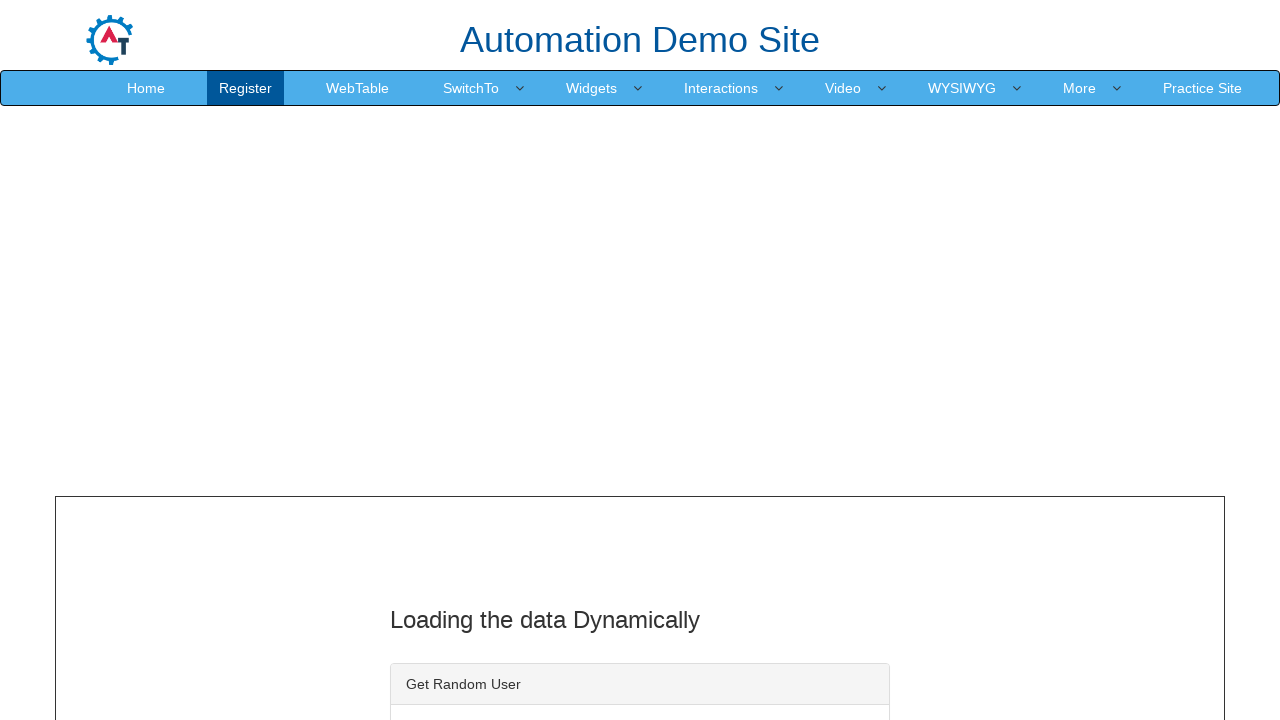

Clicked Get Dynamic Data button at (477, 361) on #save
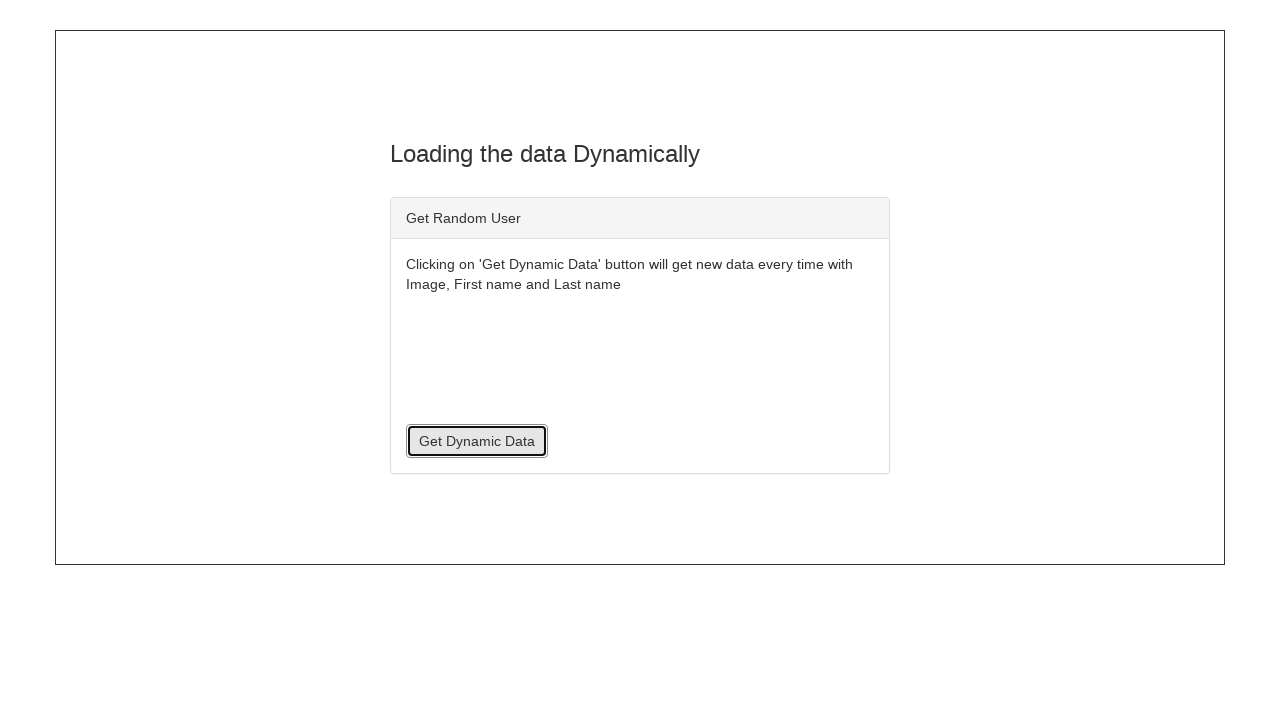

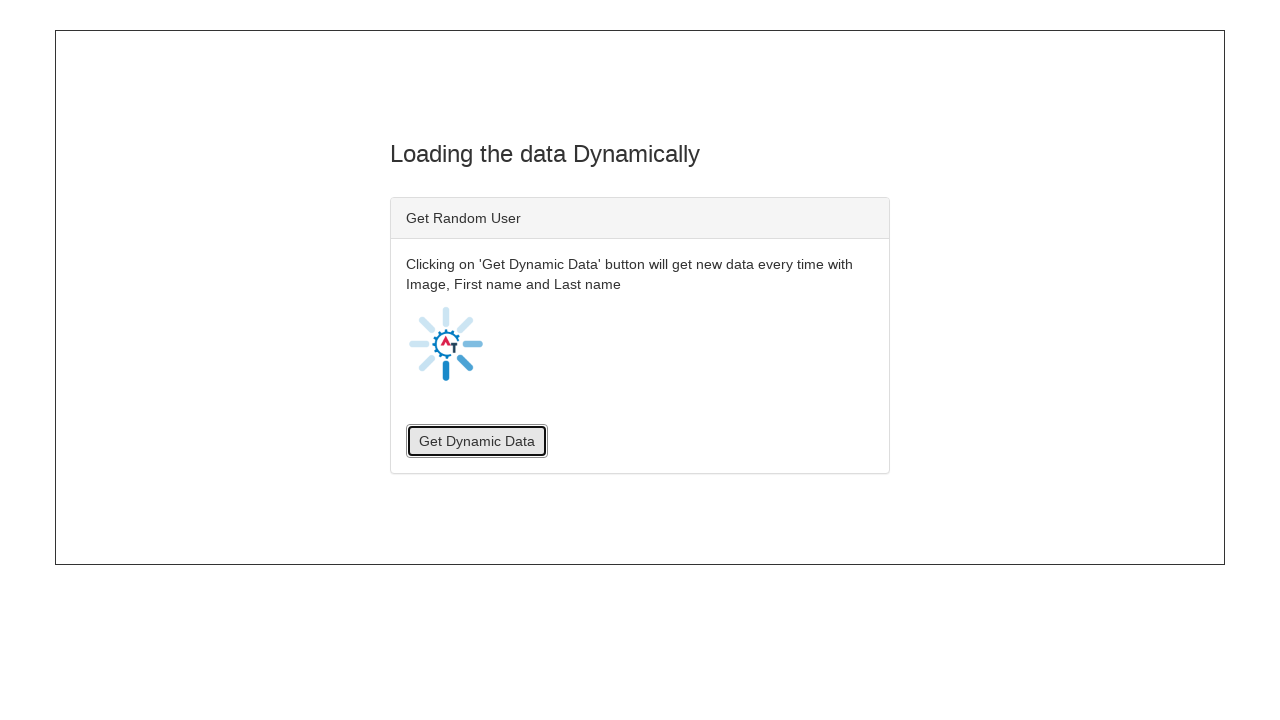